Navigates to coin360.io and dismisses a popup/toast notification if it appears

Starting URL: http://www.coin360.io

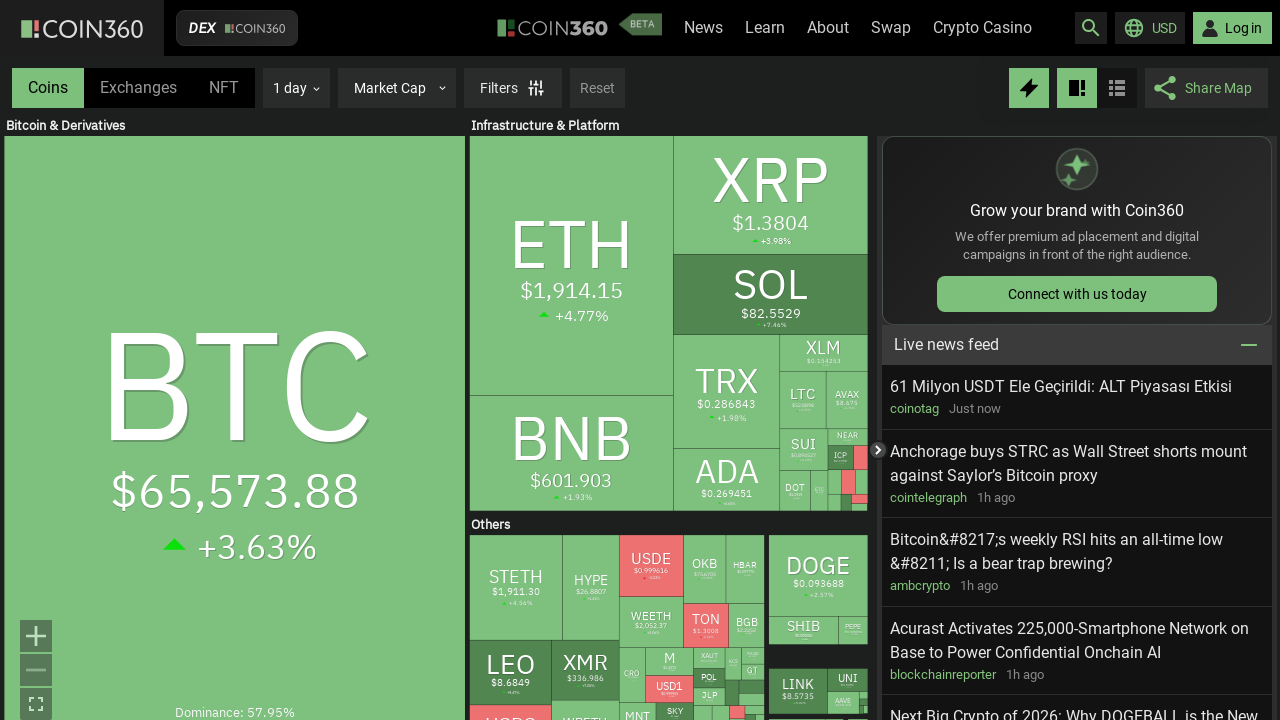

Waited 4 seconds for page to stabilize
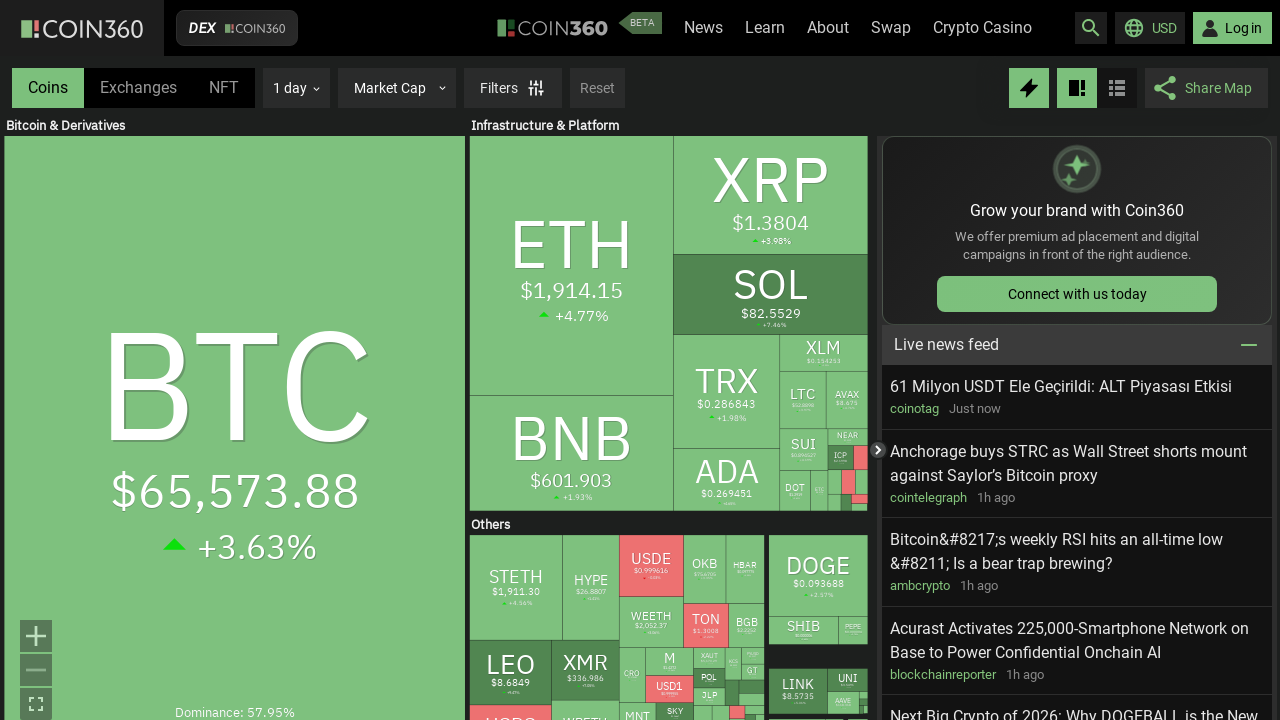

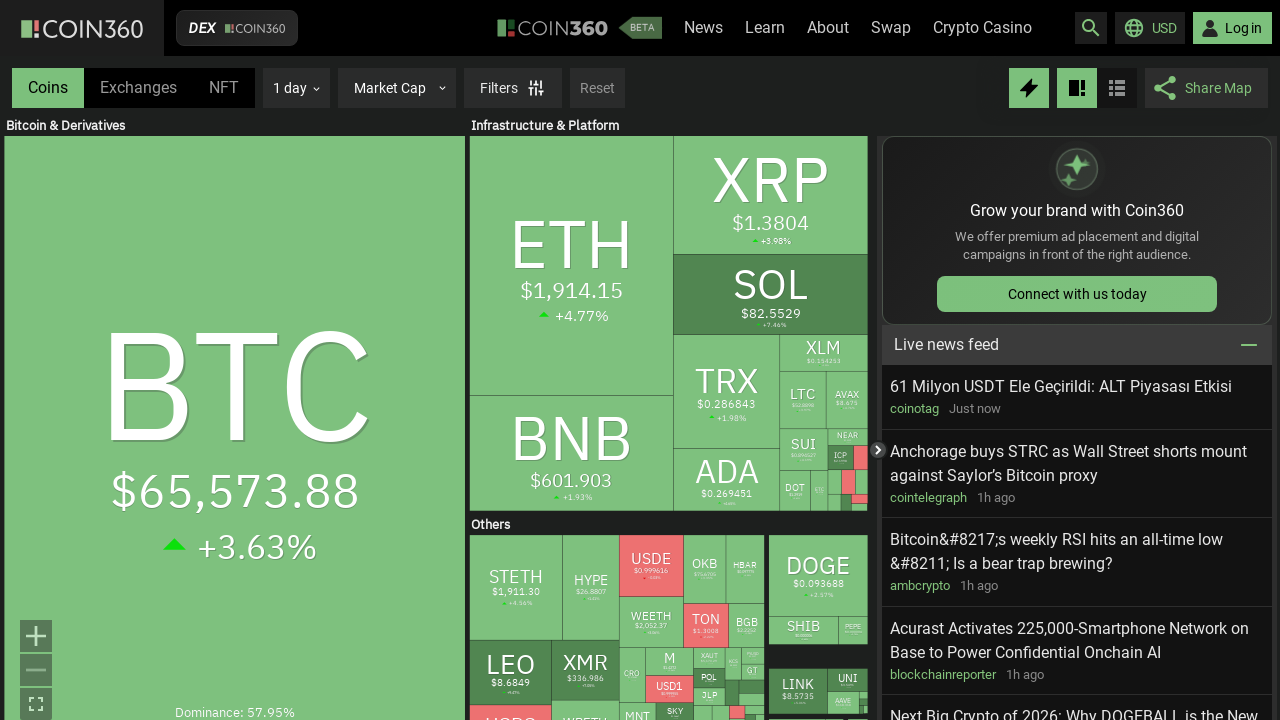